Tests text input functionality by navigating to a text input page, filling a textbox with text, and clicking a button that updates based on the input

Starting URL: http://www.uitestingplayground.com/

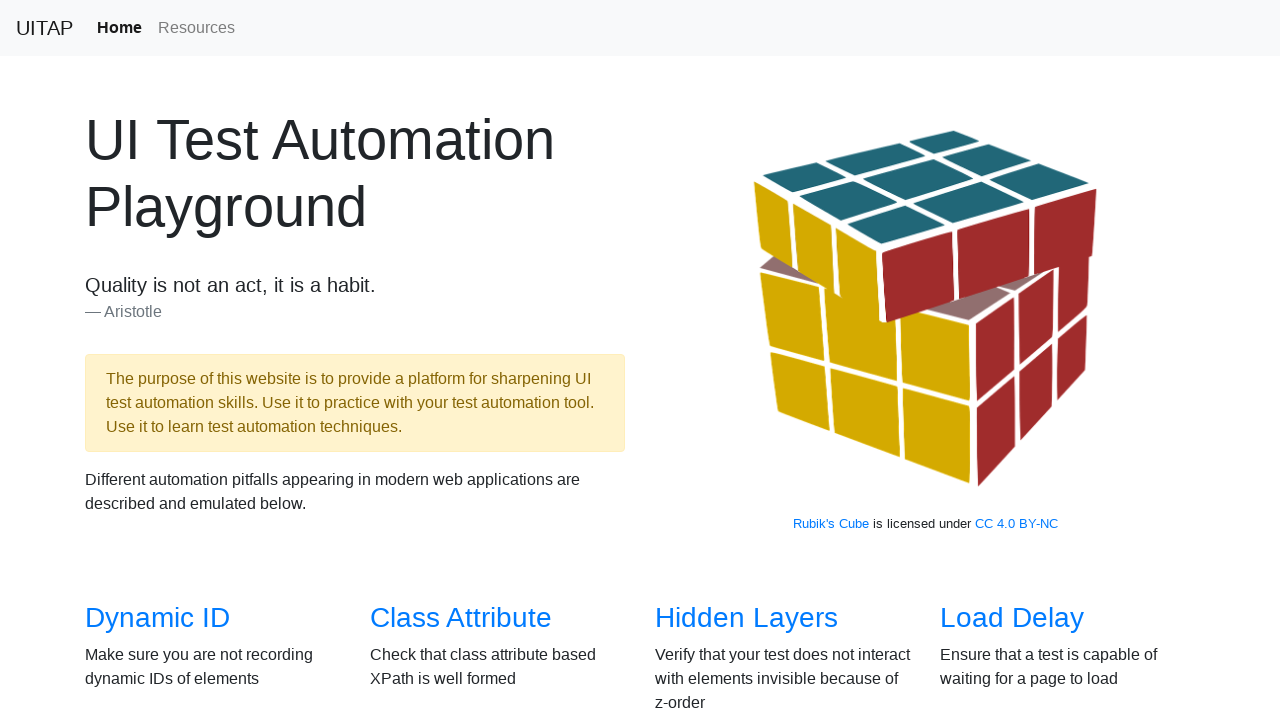

Clicked on Text Input link to navigate to text input page at (1002, 360) on internal:role=link[name="Text Input"i]
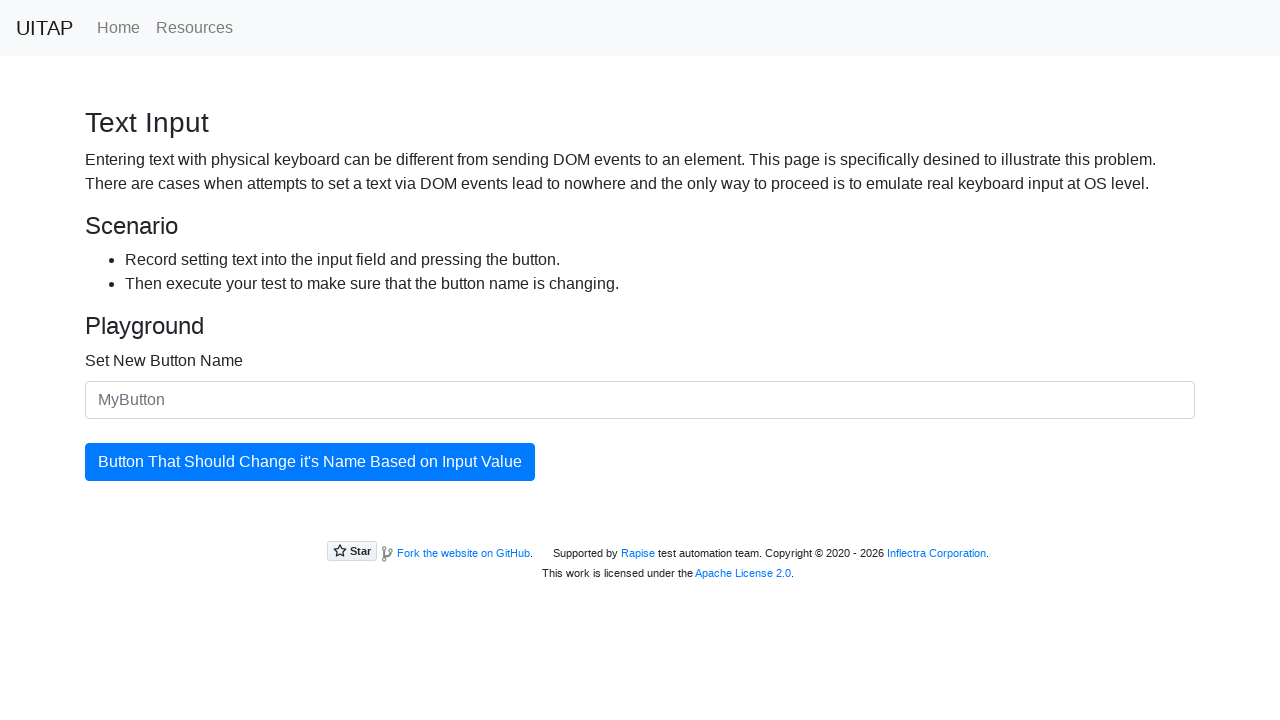

Clicked on the textbox to focus it at (640, 400) on internal:role=textbox[name="Set New Button Name"i]
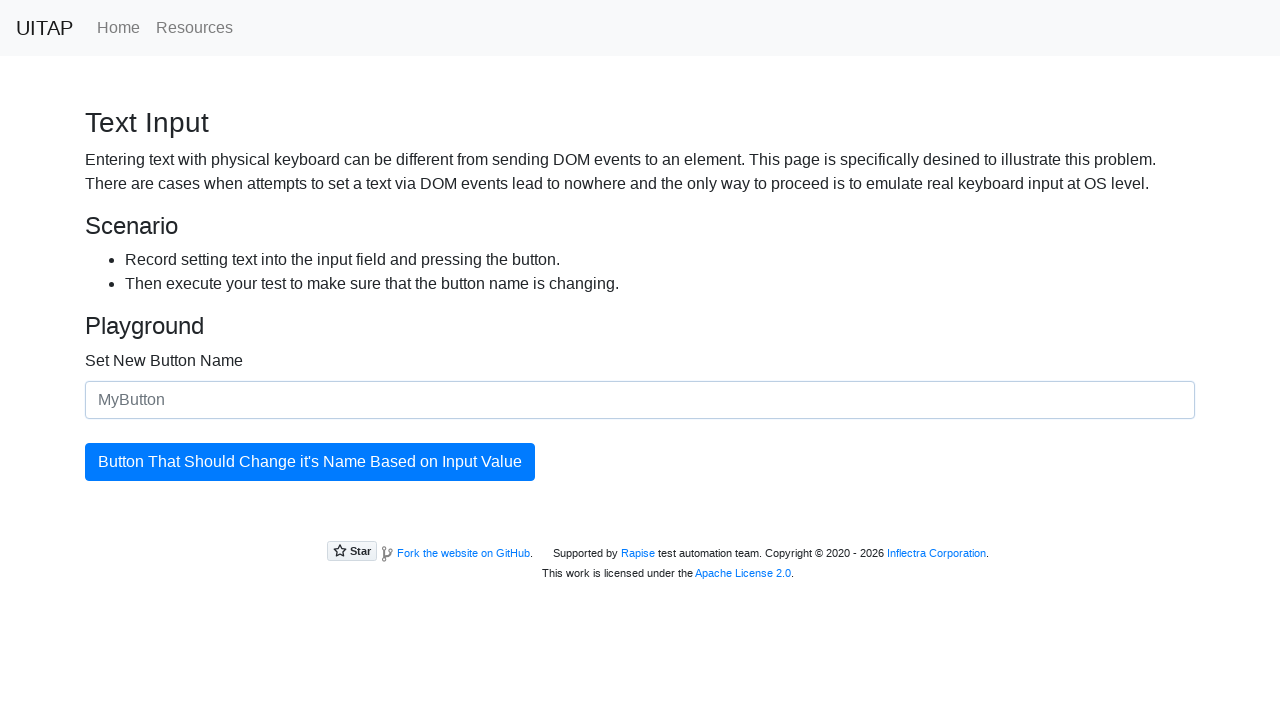

Filled textbox with text 'hola' on internal:role=textbox[name="Set New Button Name"i]
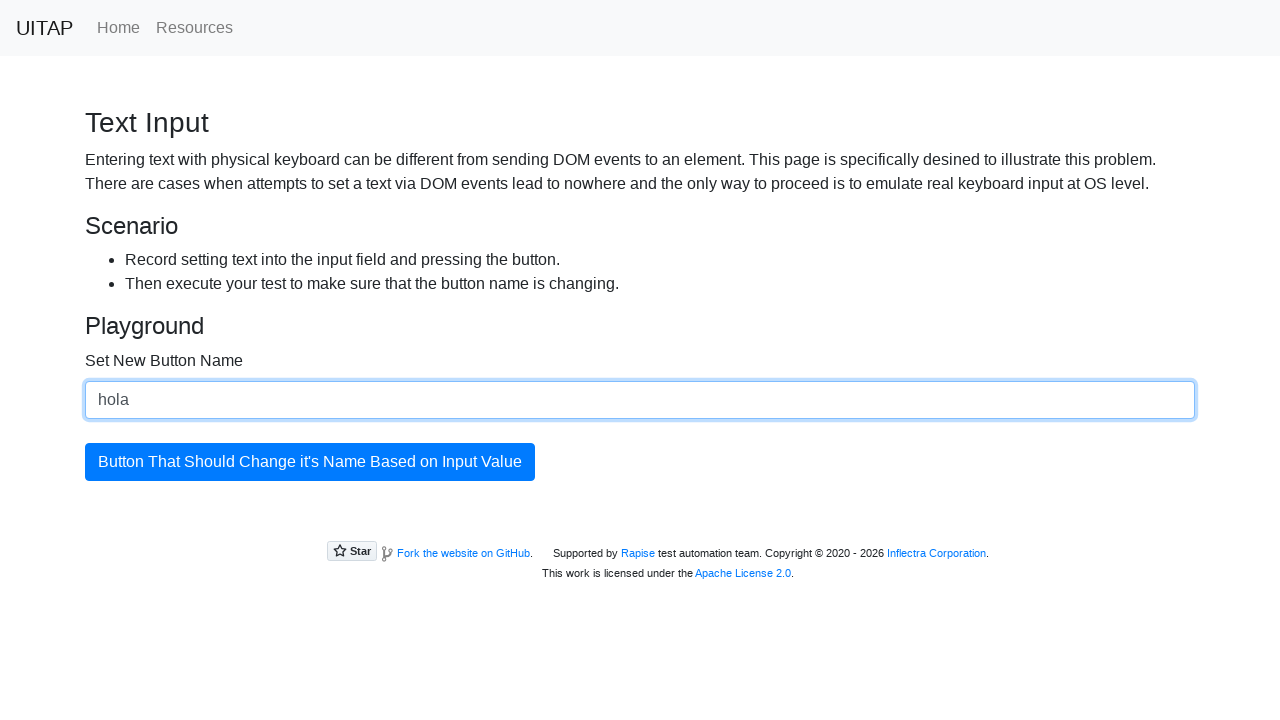

Clicked the button that should change based on input at (310, 462) on internal:role=button[name="Button That Should Change it'"i]
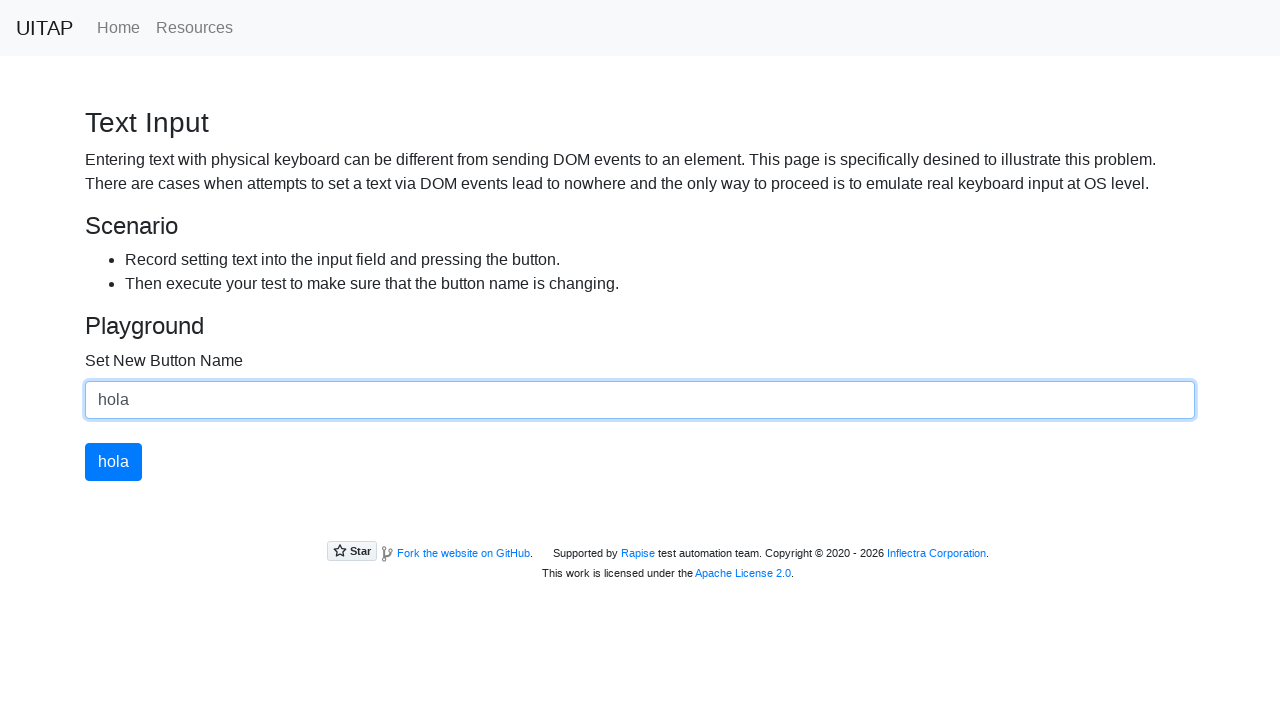

Waited for button text to update after clicking
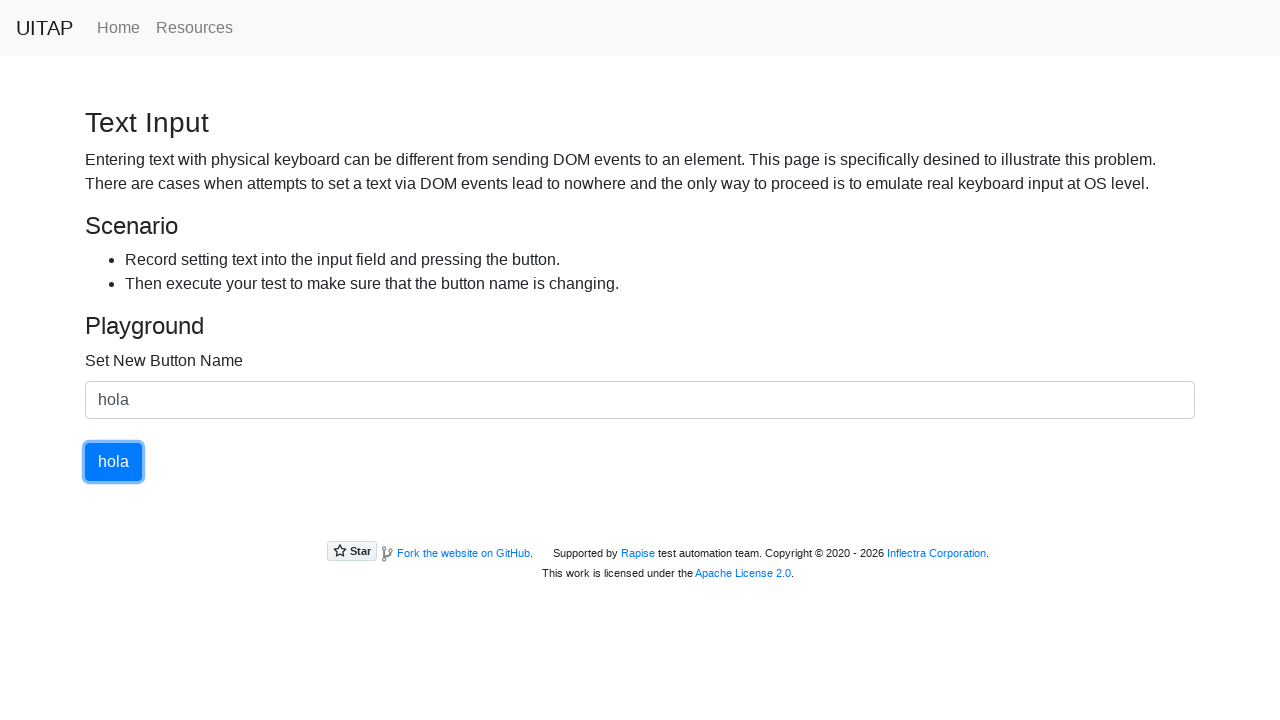

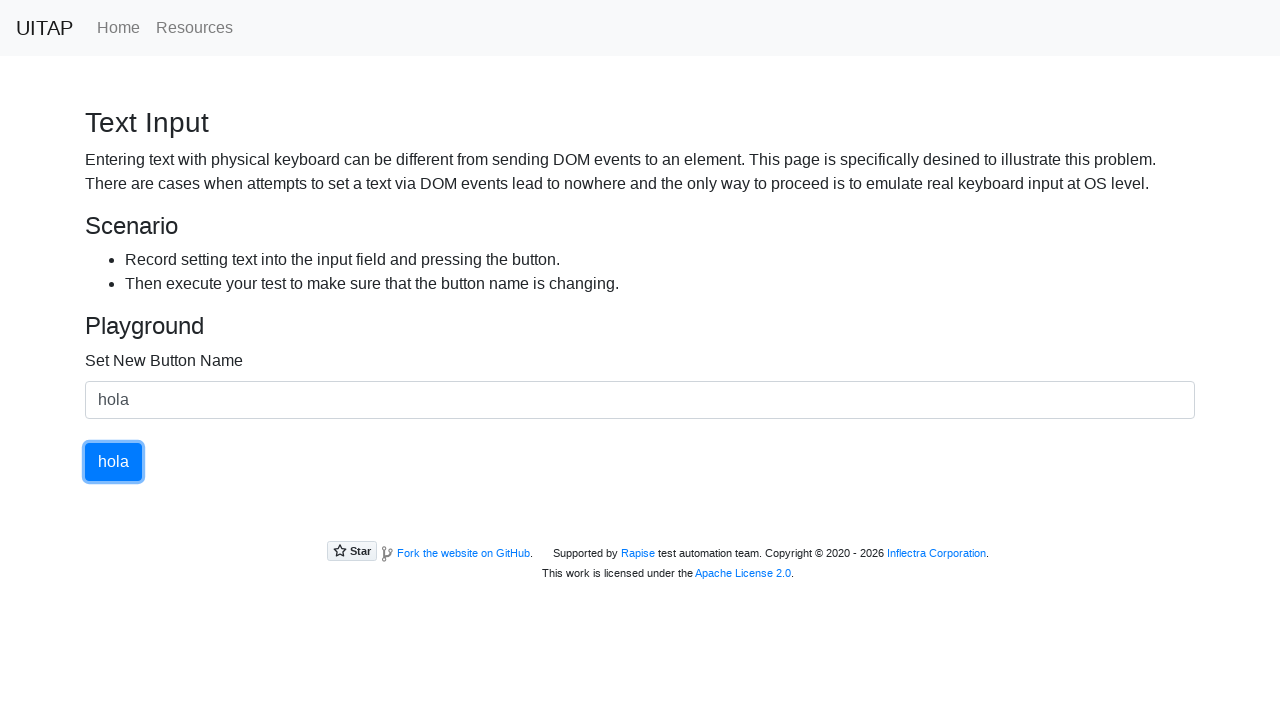